Tests various XPath selector methods to locate and fill form fields, including attribute selection, navigation, and text-based selection

Starting URL: https://formy-project.herokuapp.com/form

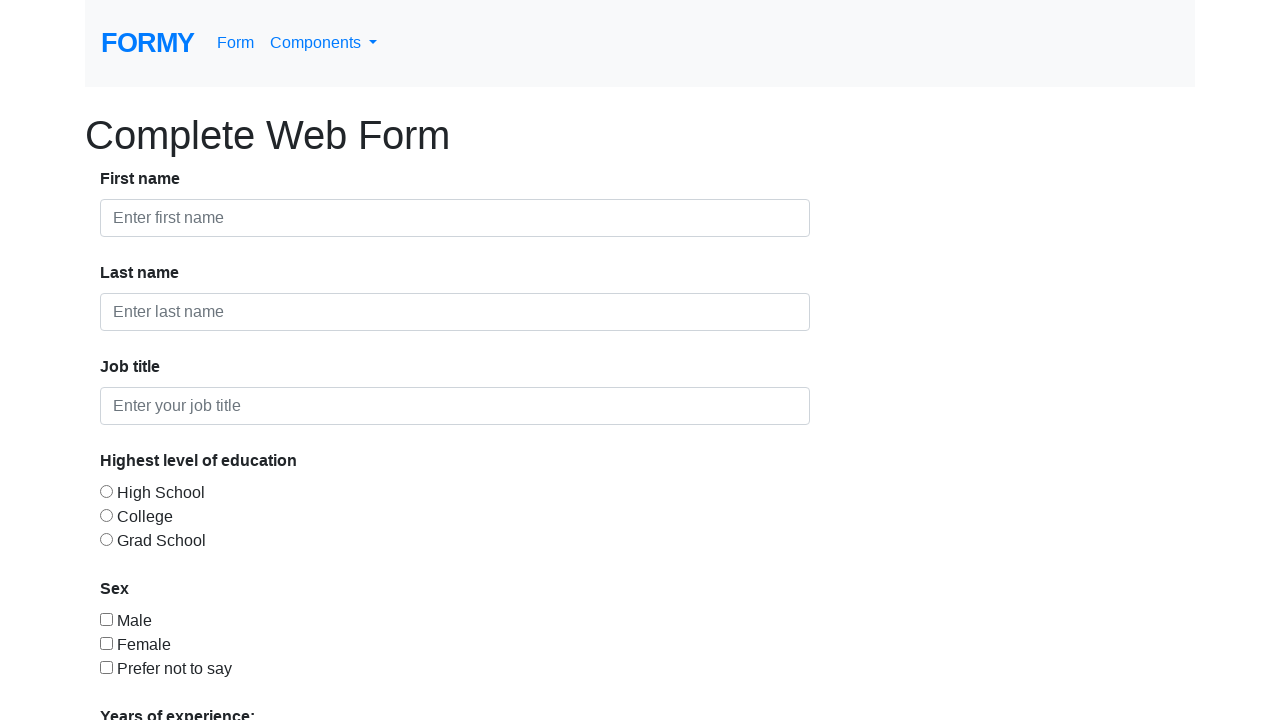

Filled first name field with 'A' using XPath ID attribute selector on //input[@id="first-name"]
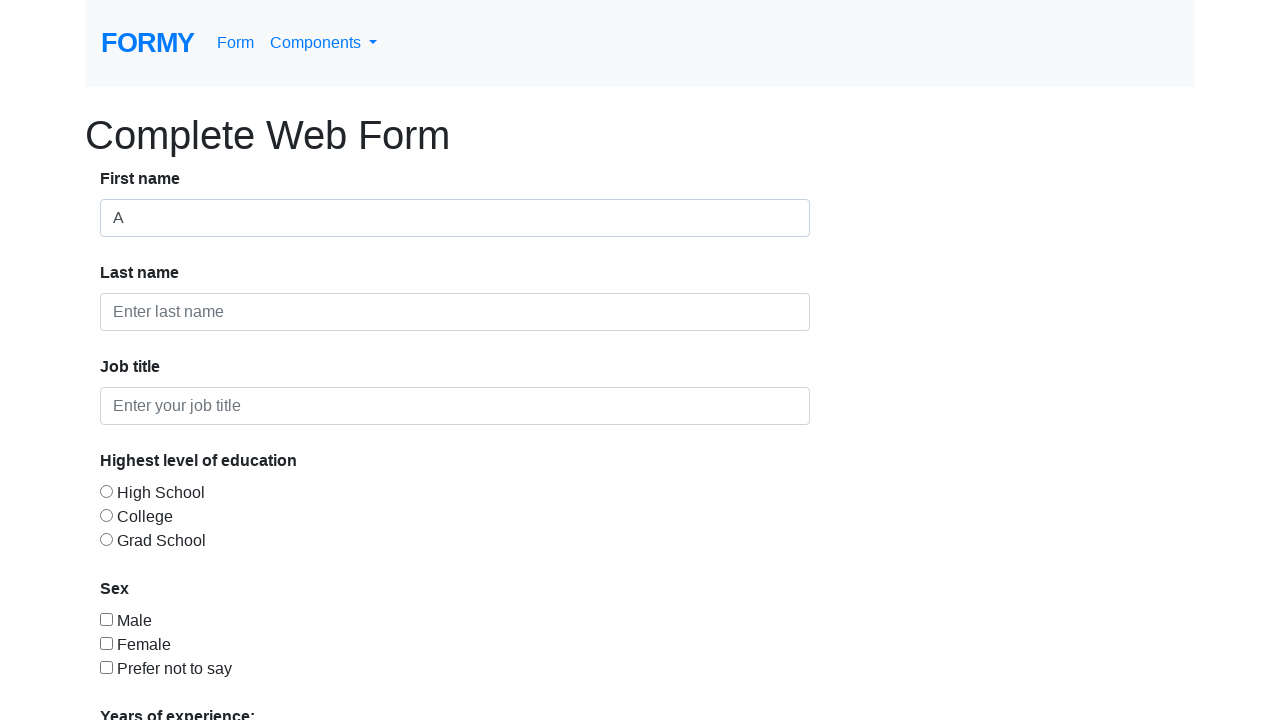

Filled first name field with 'n' using XPath wildcard selector on //input[@id="first-name"]
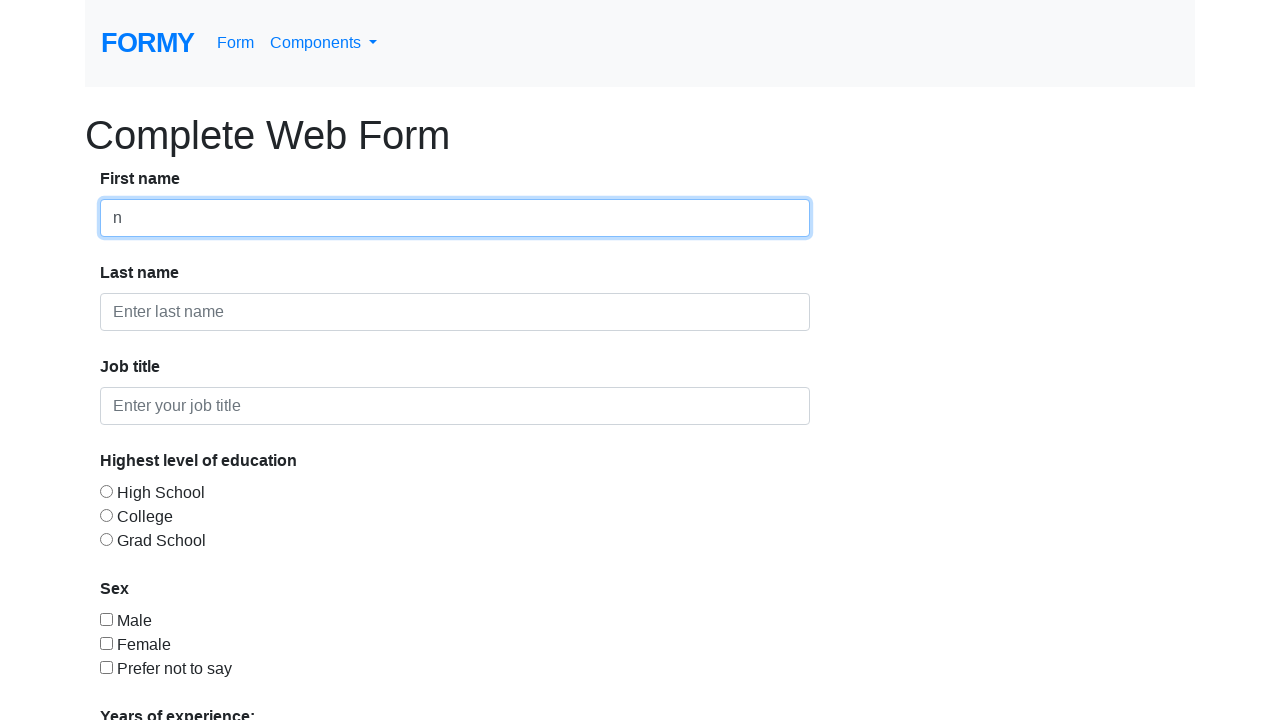

Filled first name field with 'r' using XPath full path navigation on //div/div/input[@id="first-name"]
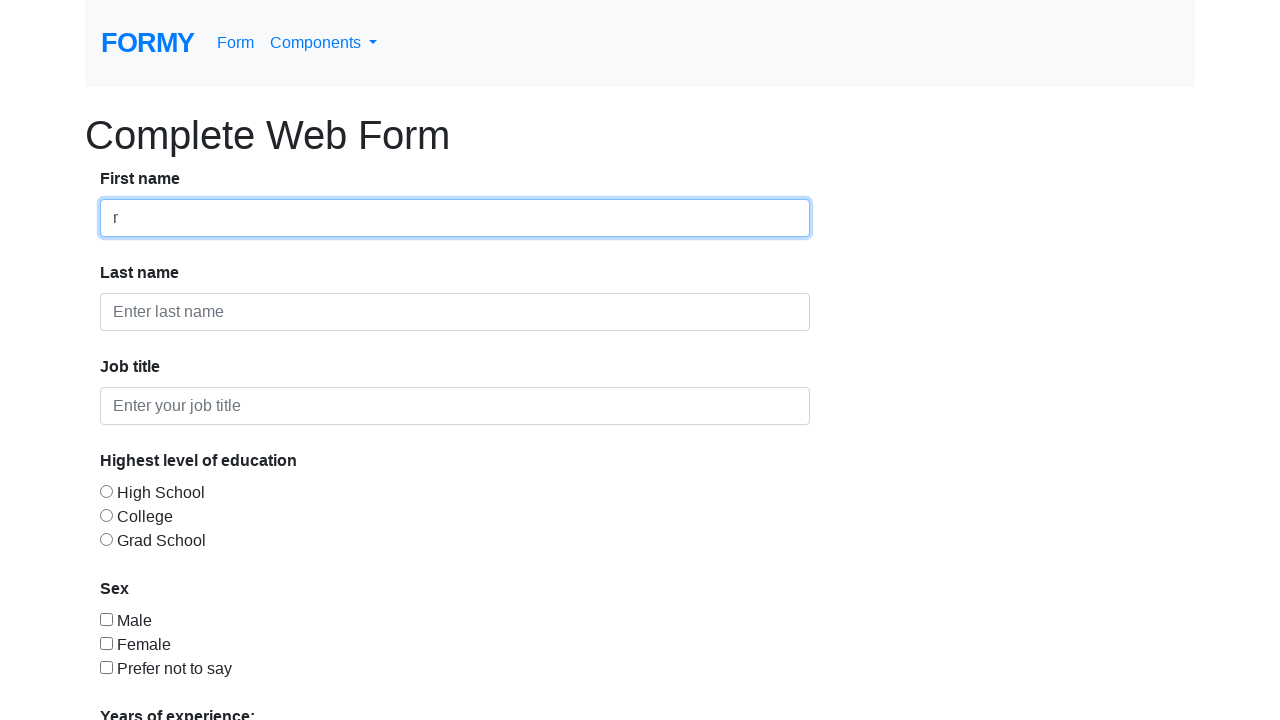

Filled first name field with 'e' using XPath descendant navigation on //form//input[@id="first-name"]
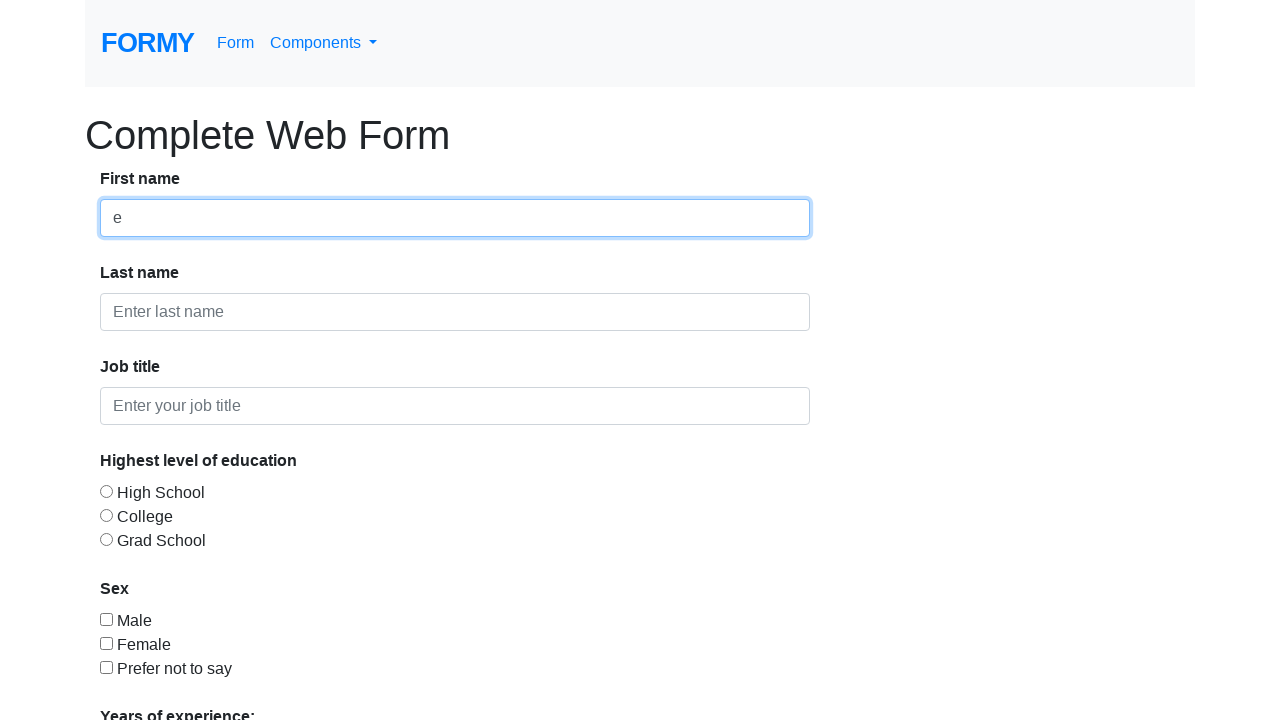

Filled second form-control input with 'i' using indexed XPath selector on (//input[@class="form-control"])[2]
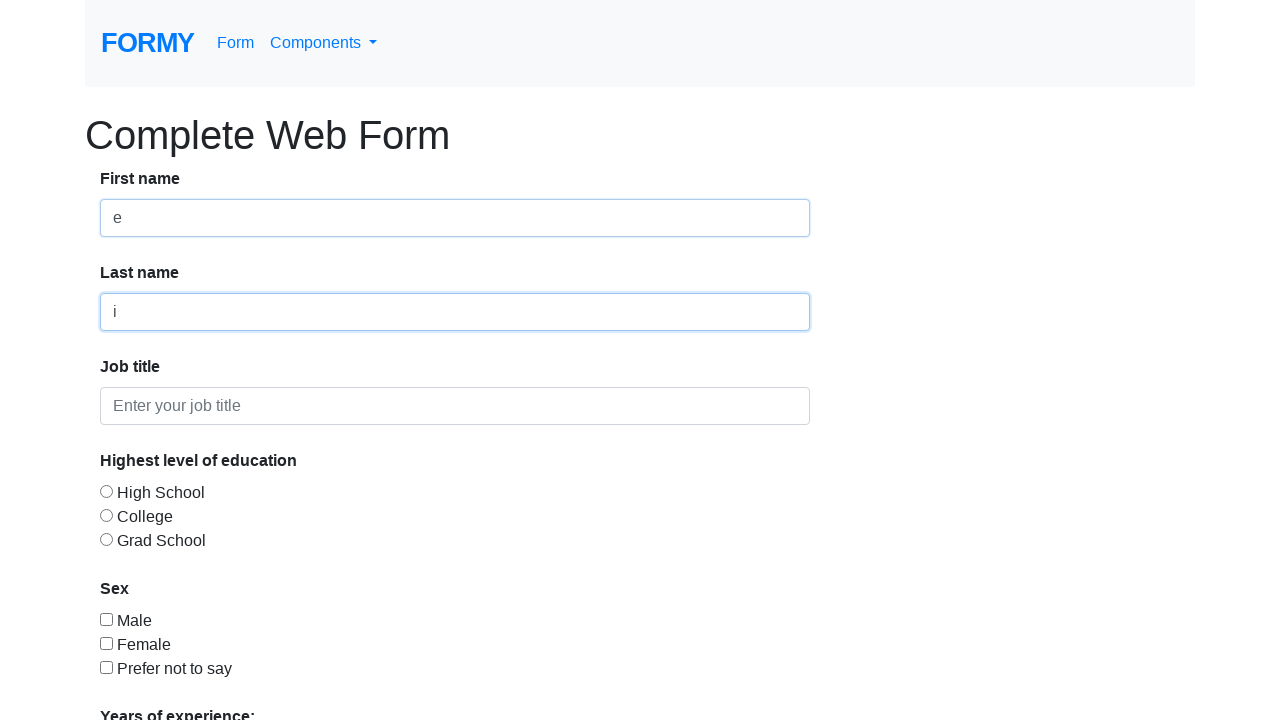

Cleared last name field on //input[@id="last-name"]
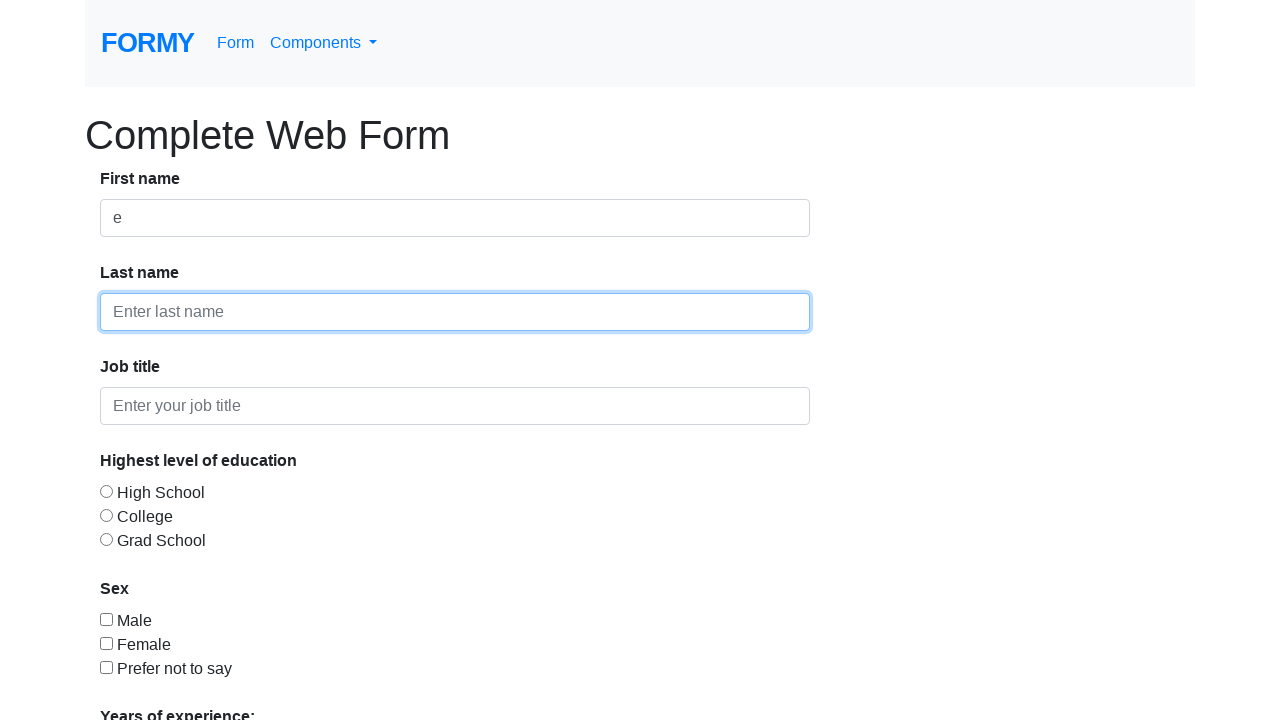

Filled last name field with 'Sinpetrean' on //input[@id="last-name"]
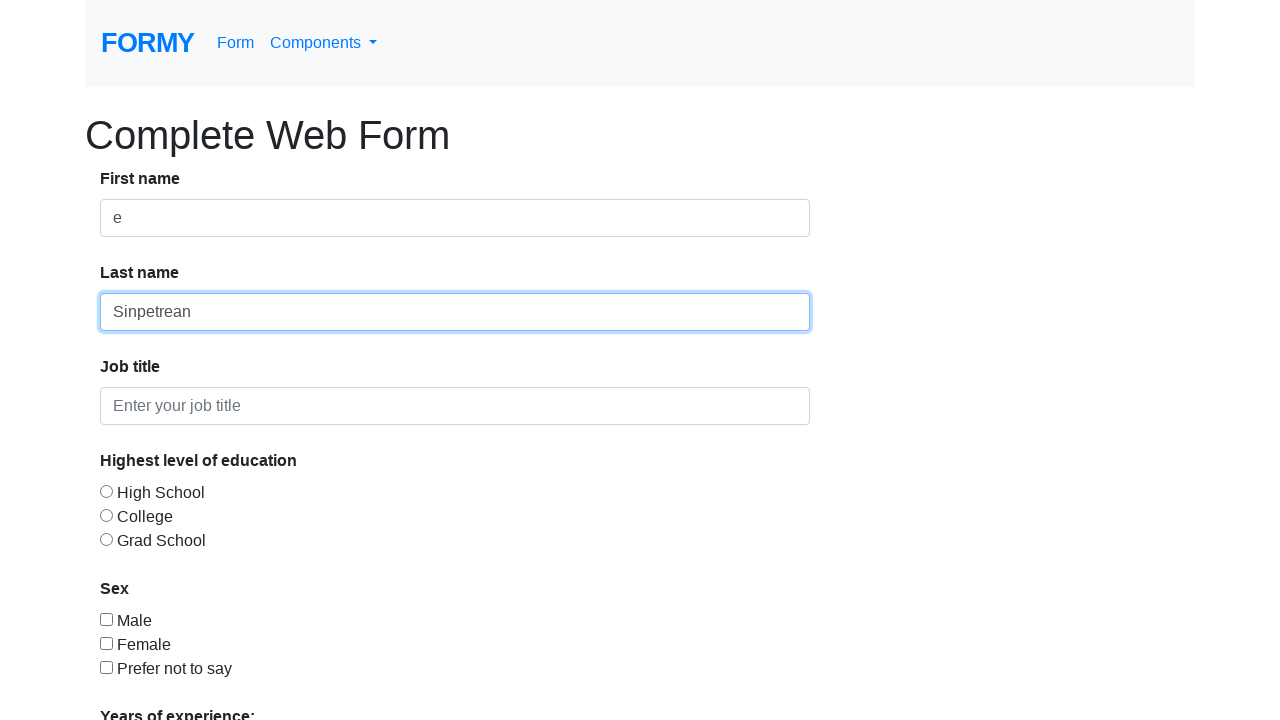

Retrieved Submit link text using XPath text() selector
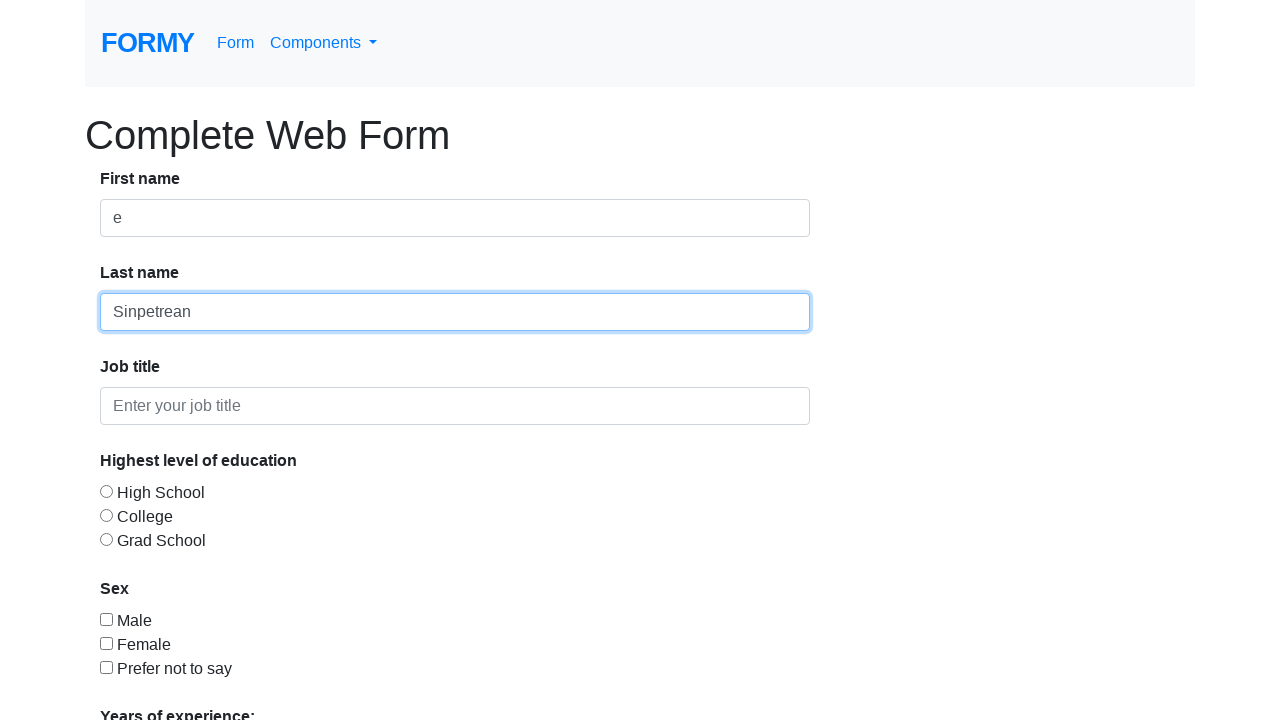

Verified Submit link text equals 'Submit'
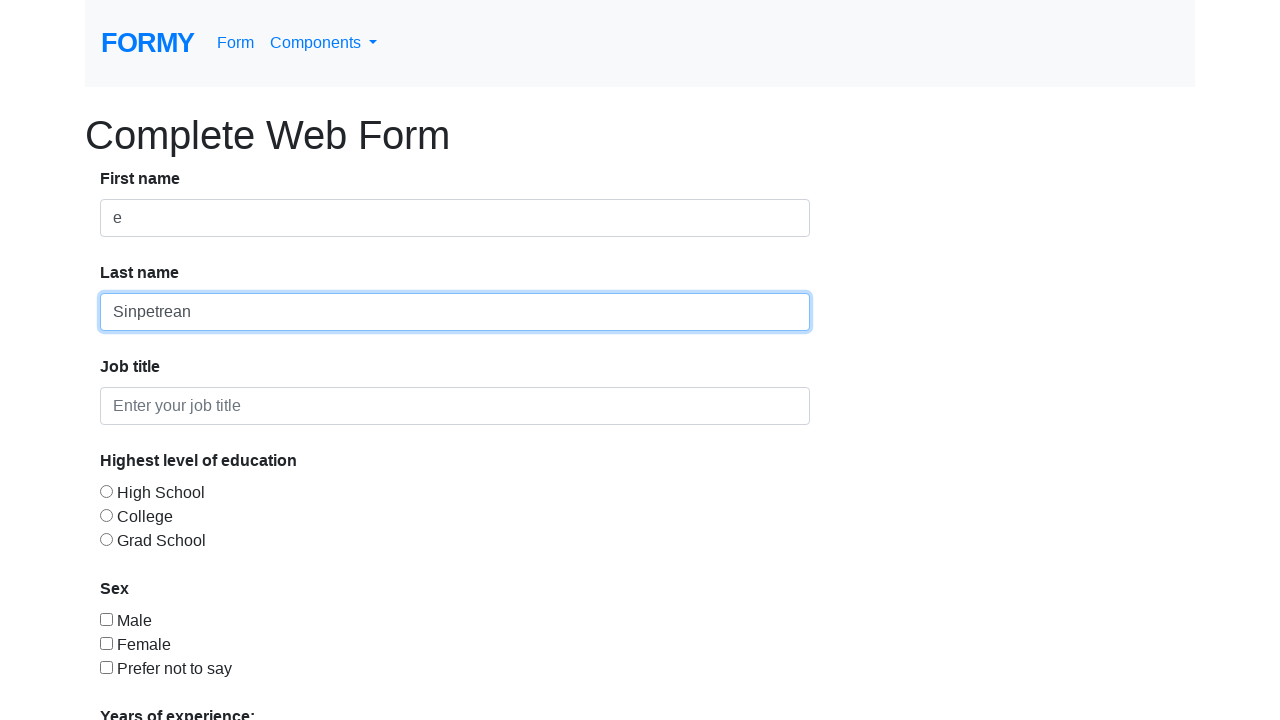

Filled first name field with 'ANDY' using XPath placeholder attribute selector on //input[@placeholder="Enter first name"]
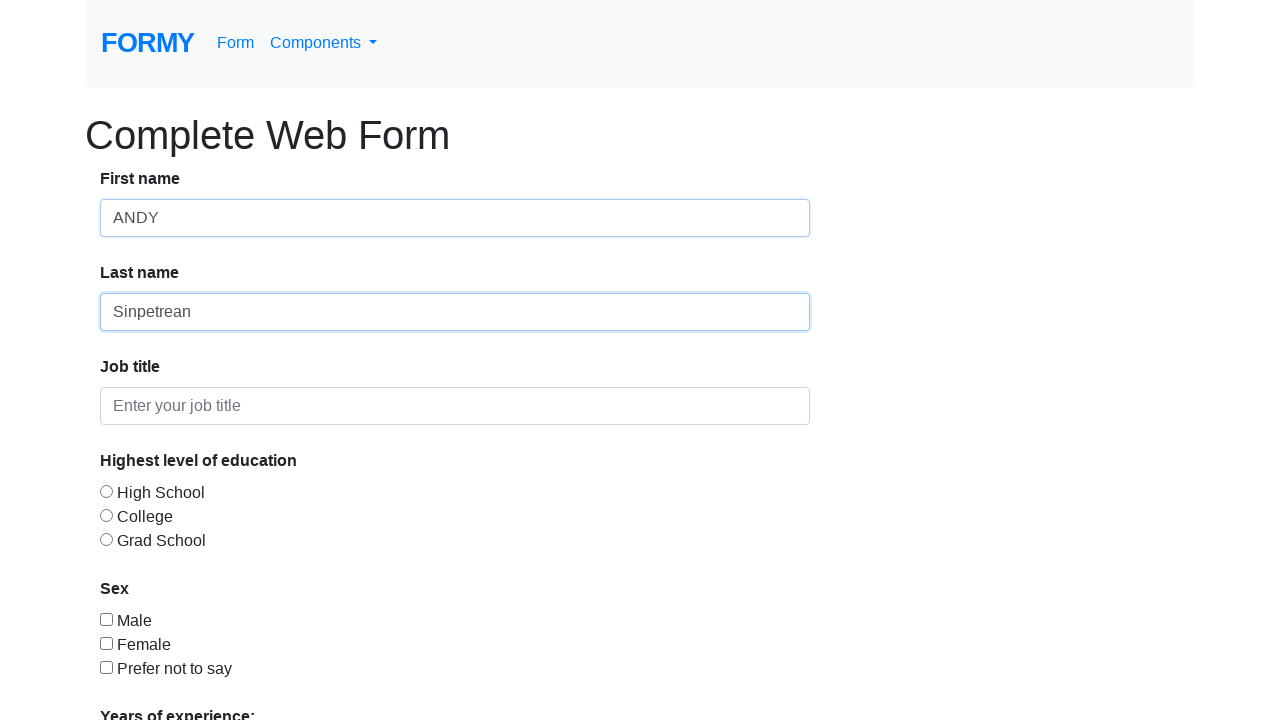

Filled last name field with 'SINPETREAN' using XPath placeholder attribute selector on //input[@placeholder="Enter last name"]
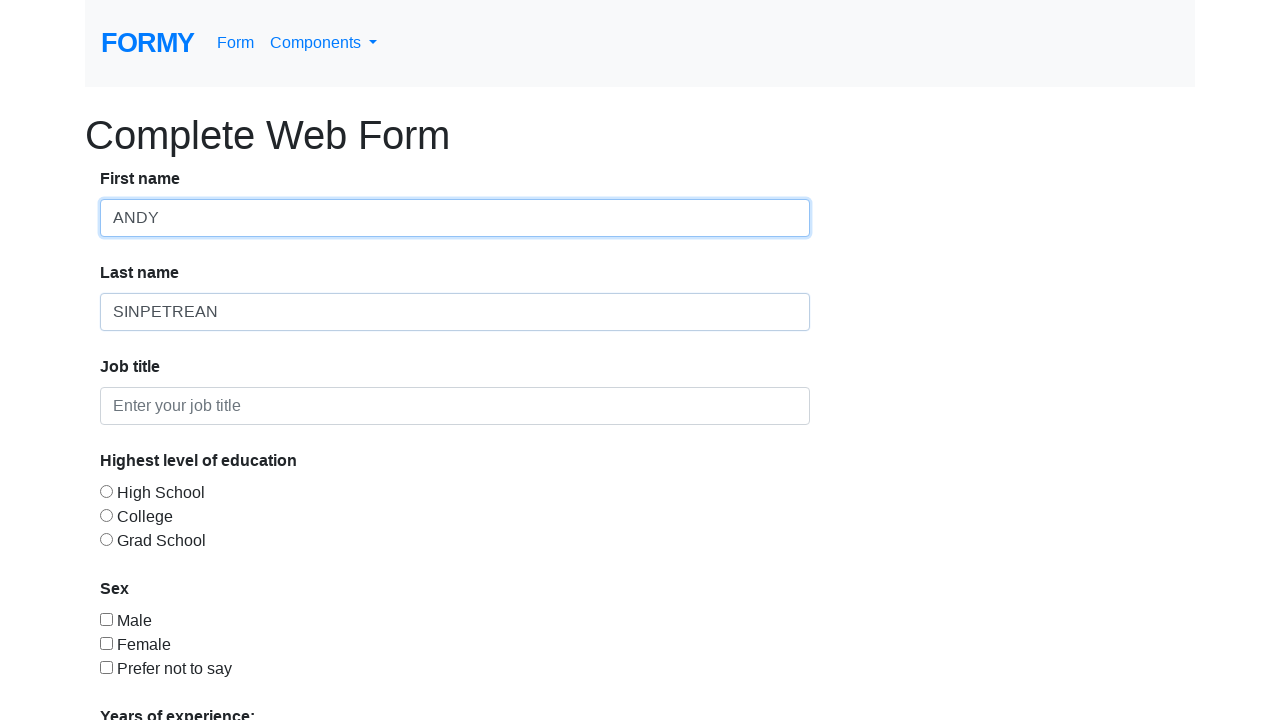

Filled job title field with 'Automation Engineer' using XPath label-based navigation on //label[text()="Job title"]/parent::strong/parent::div//input
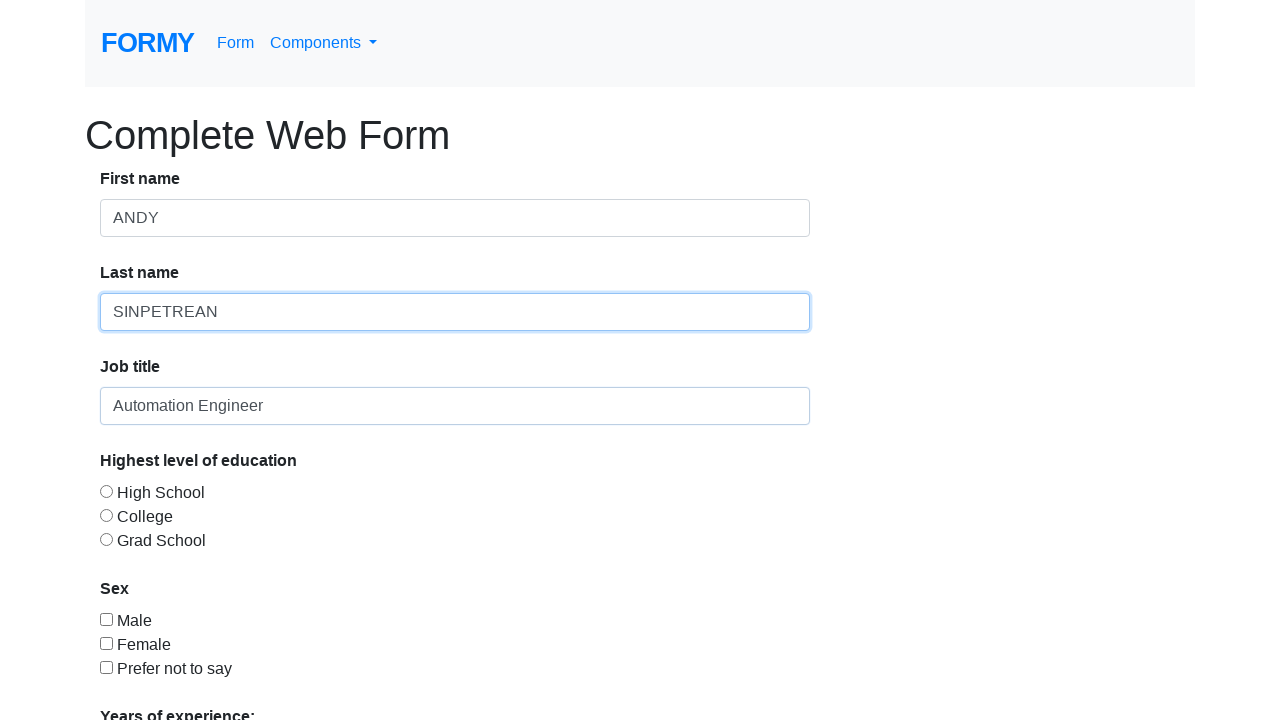

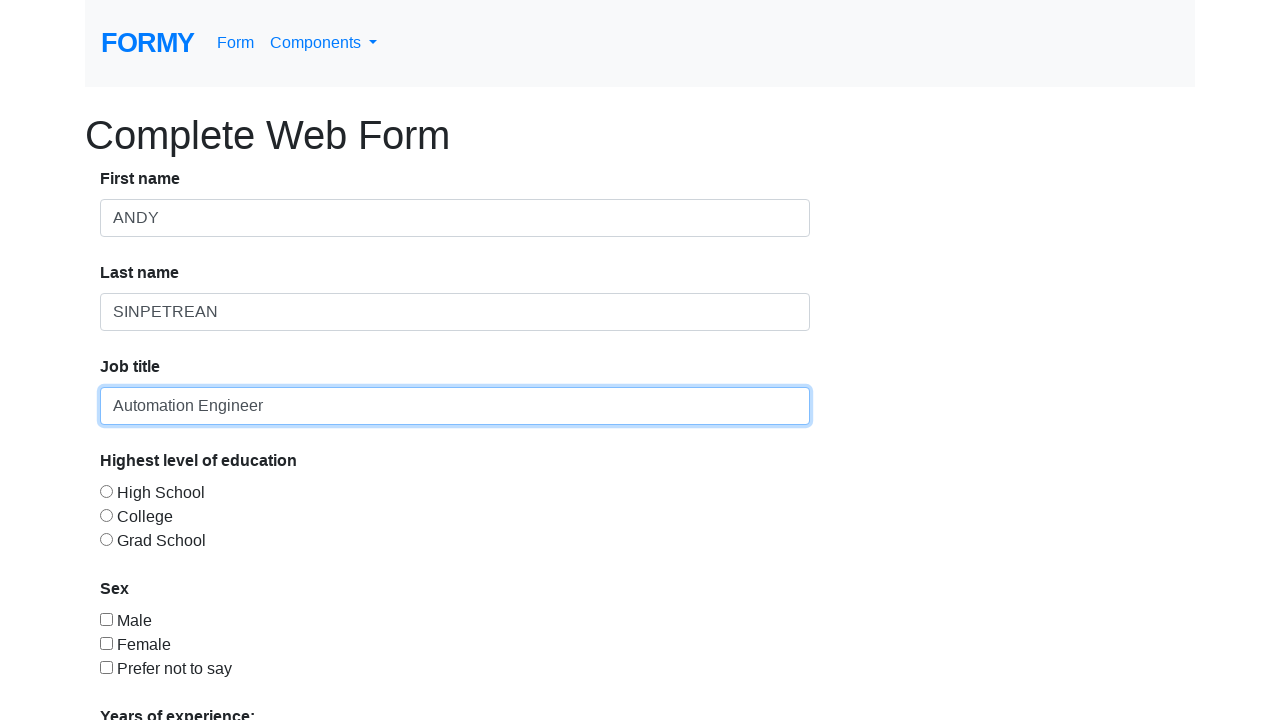